Tests autocomplete/autosuggest dropdown functionality by typing a partial country name, waiting for suggestions, and selecting a specific country from the dropdown list

Starting URL: https://rahulshettyacademy.com/dropdownsPractise/

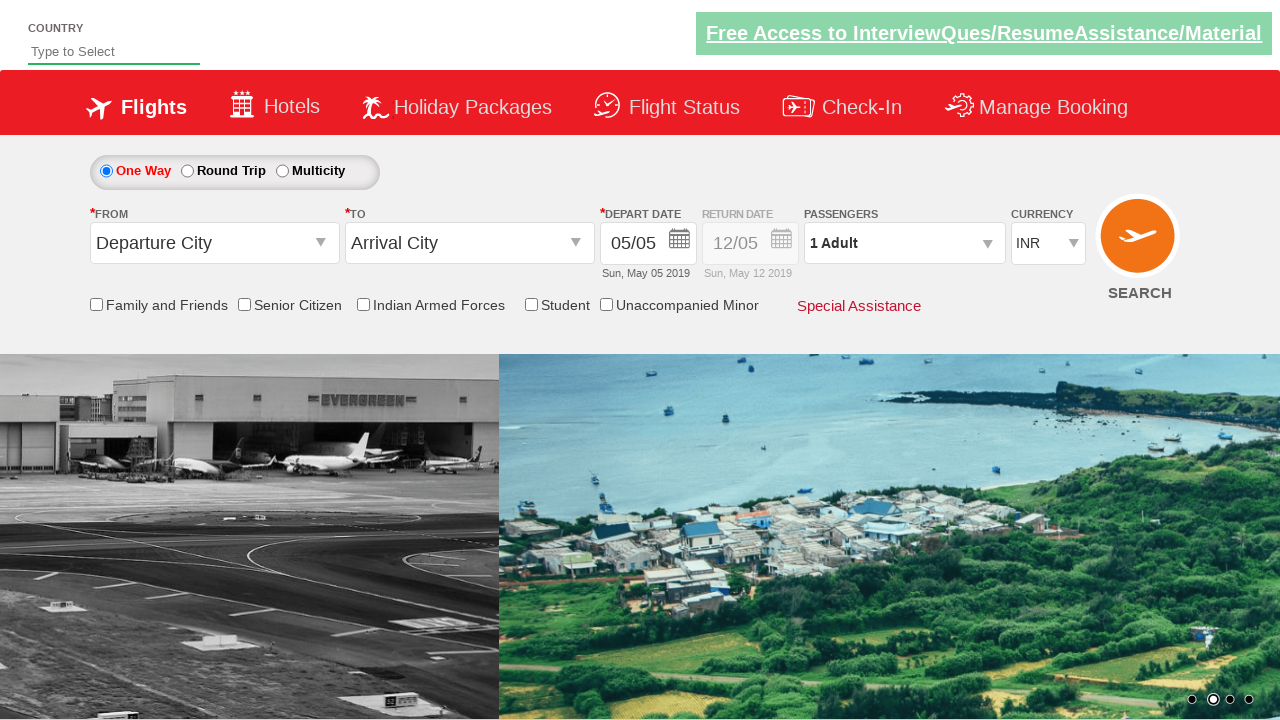

Filled autosuggest field with 'ind' to trigger dropdown suggestions on #autosuggest
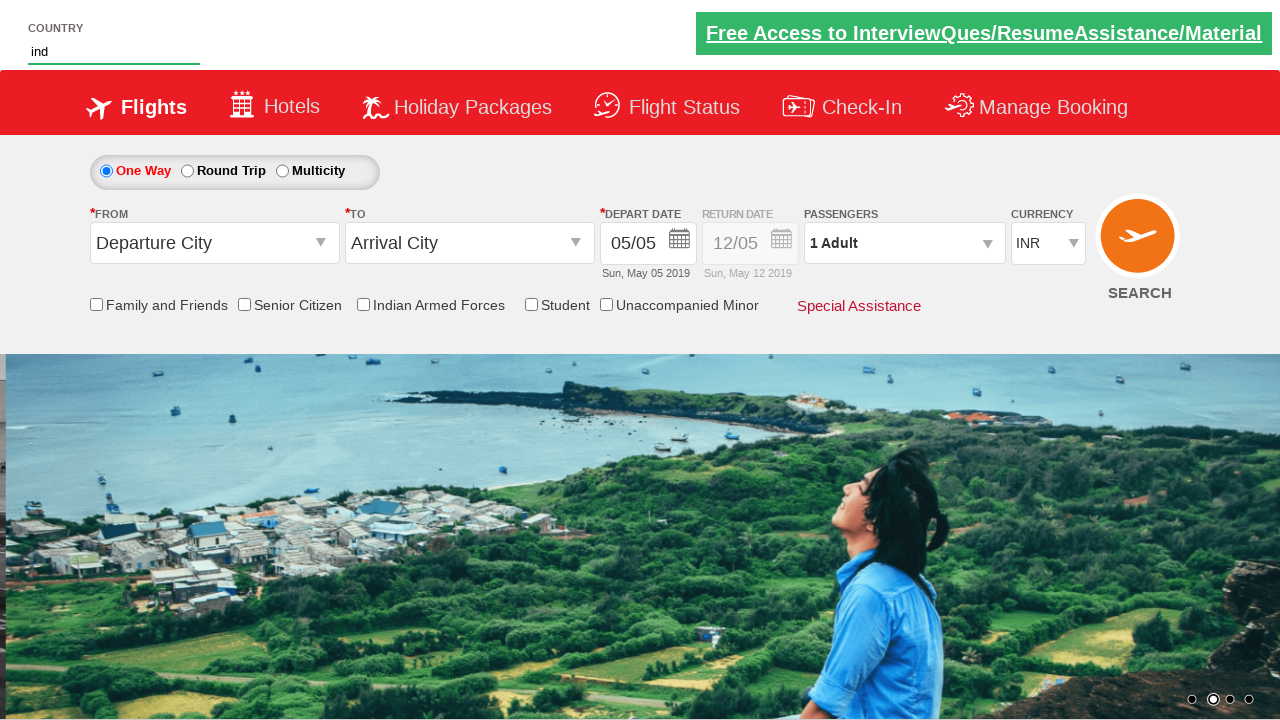

Autocomplete suggestions dropdown appeared
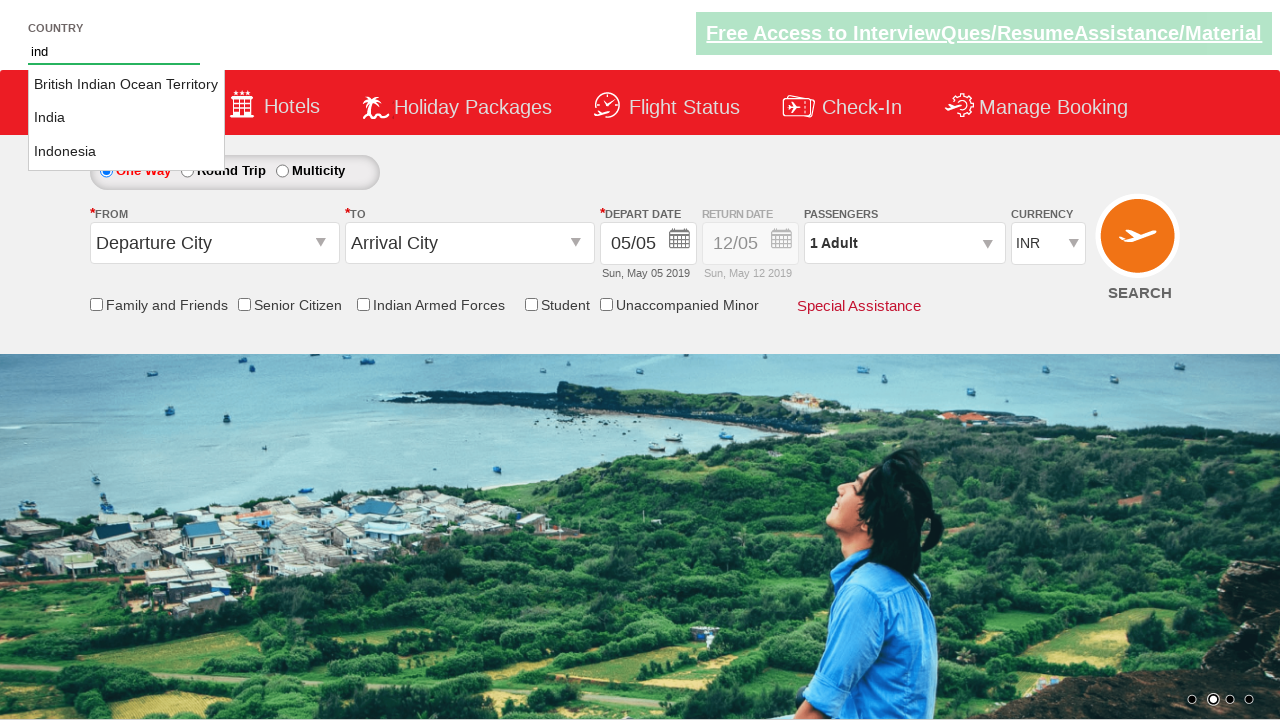

Located 3 suggestion items in dropdown
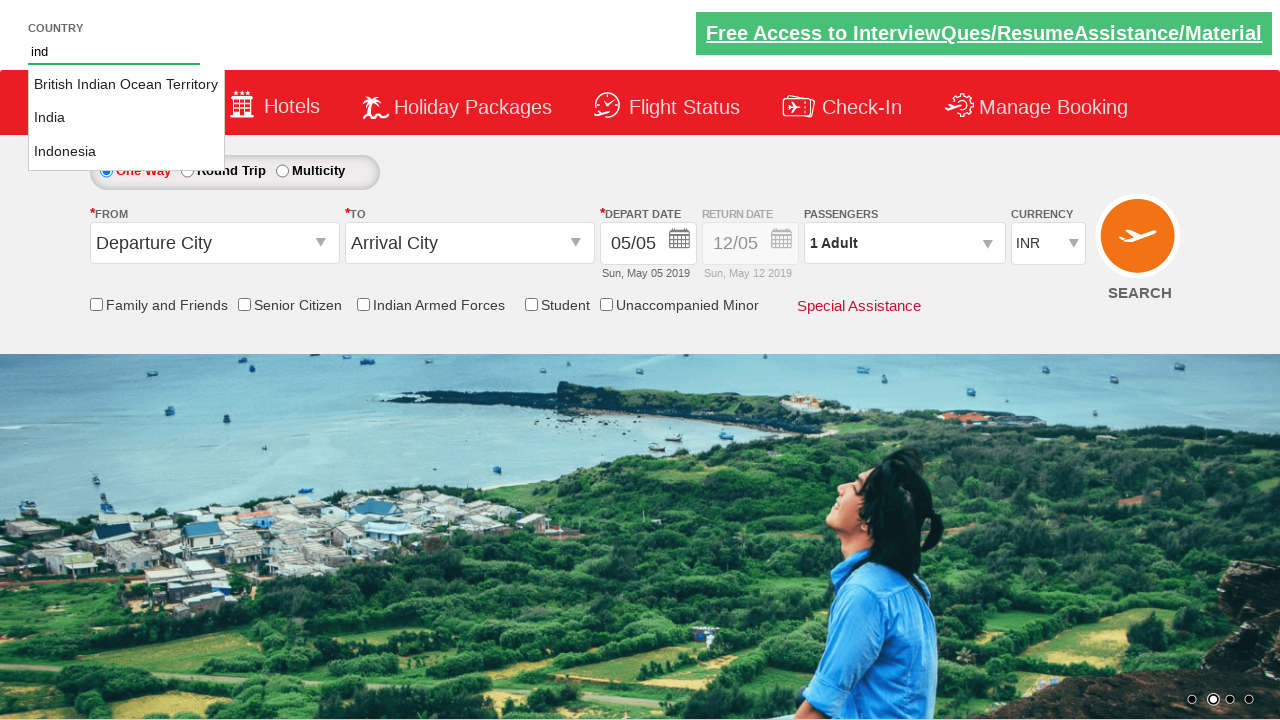

Selected 'India' from autosuggest dropdown at (126, 118) on li.ui-menu-item a >> nth=1
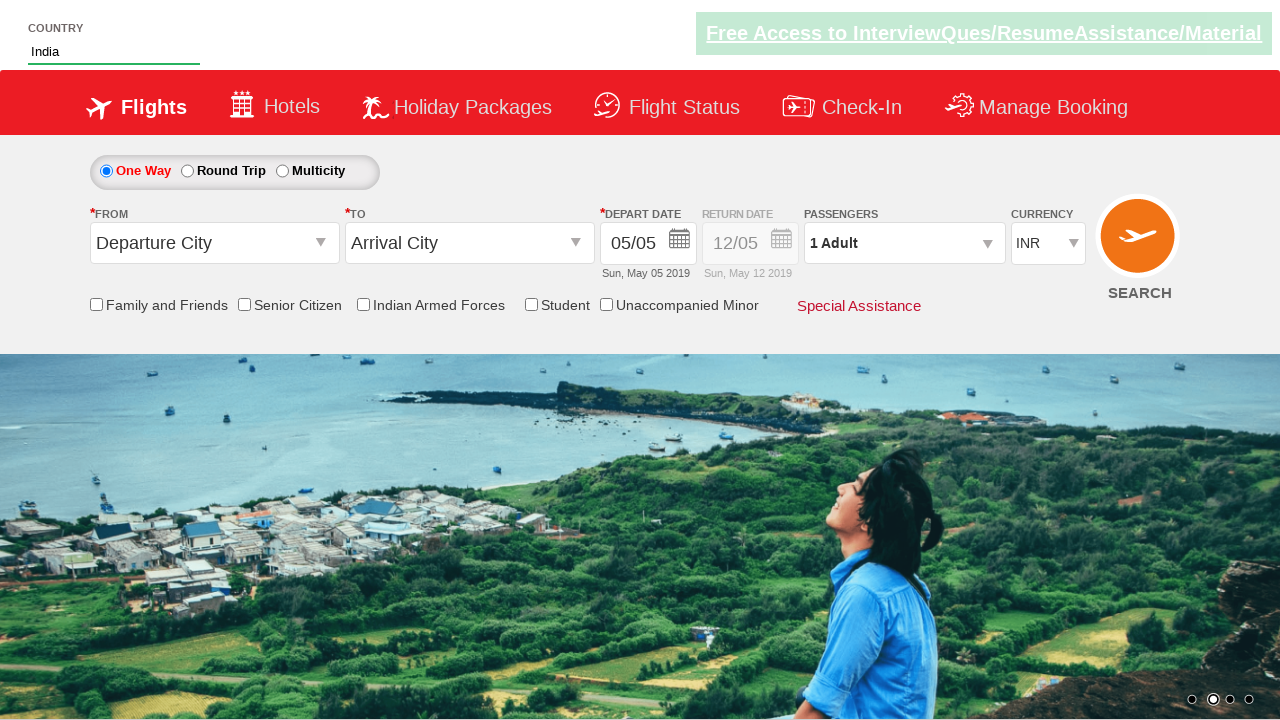

Verified that 'India' is selected in the autosuggest field
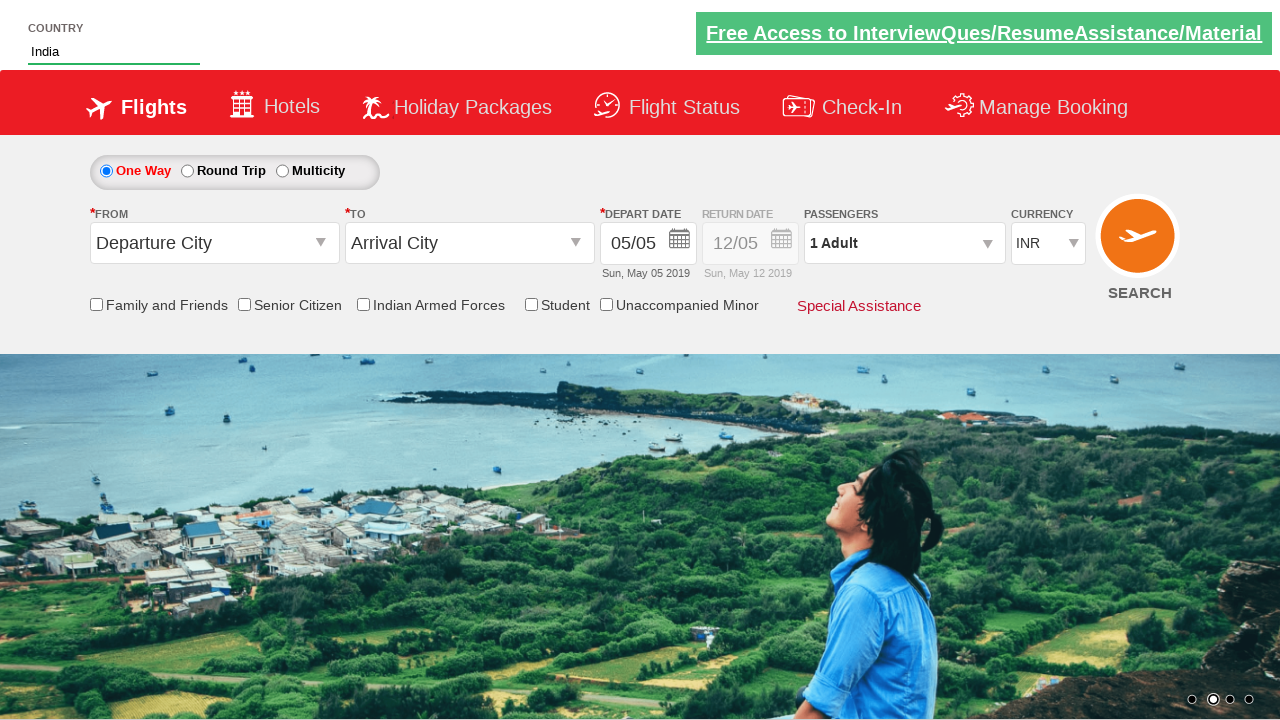

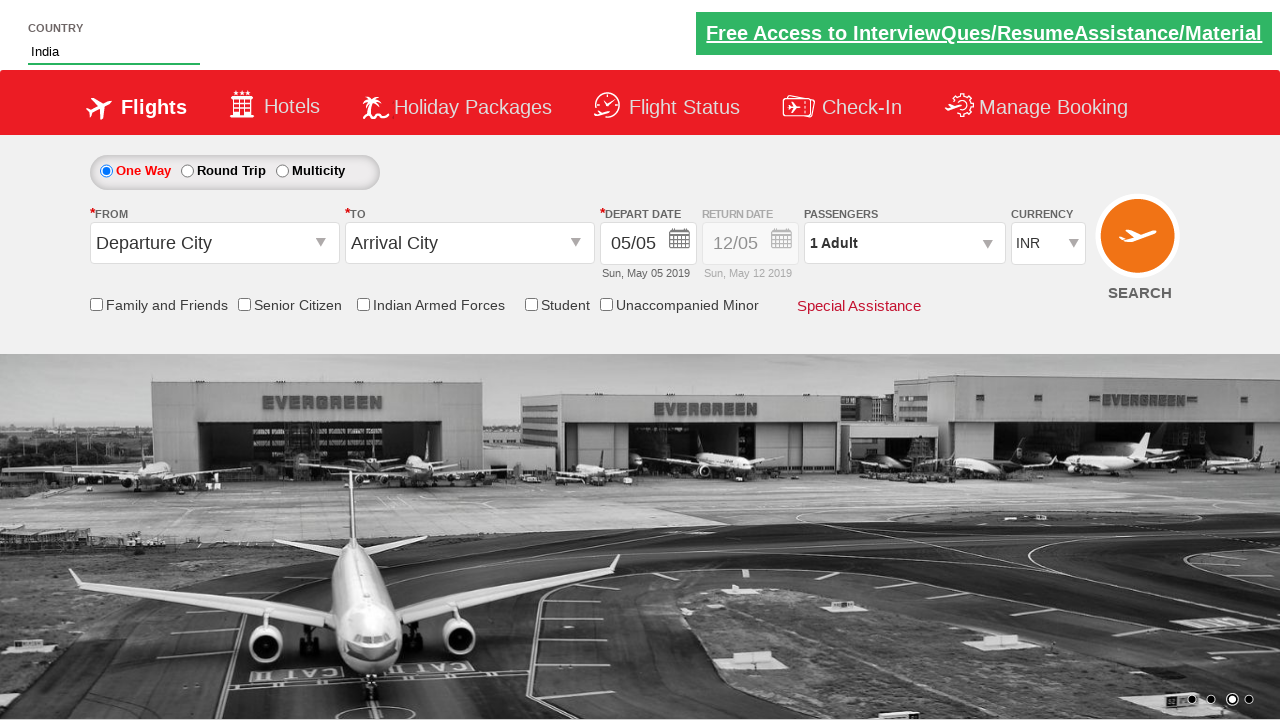